Tests the Links section on DemoQA by clicking various API call links (Created, No Content, Moved, Bad Request, Unauthorized, Forbidden, Invalid URL) and observing the responses.

Starting URL: https://demoqa.com/elements

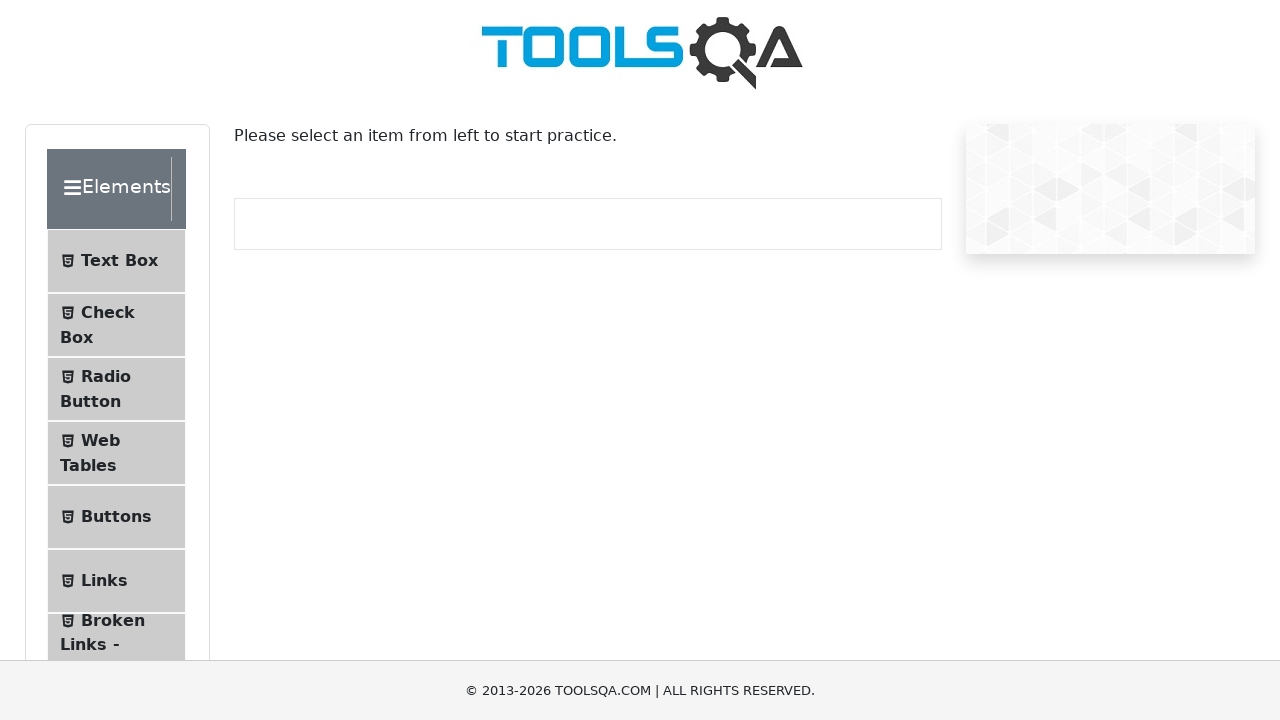

Clicked on Links menu item at (104, 581) on text=Links
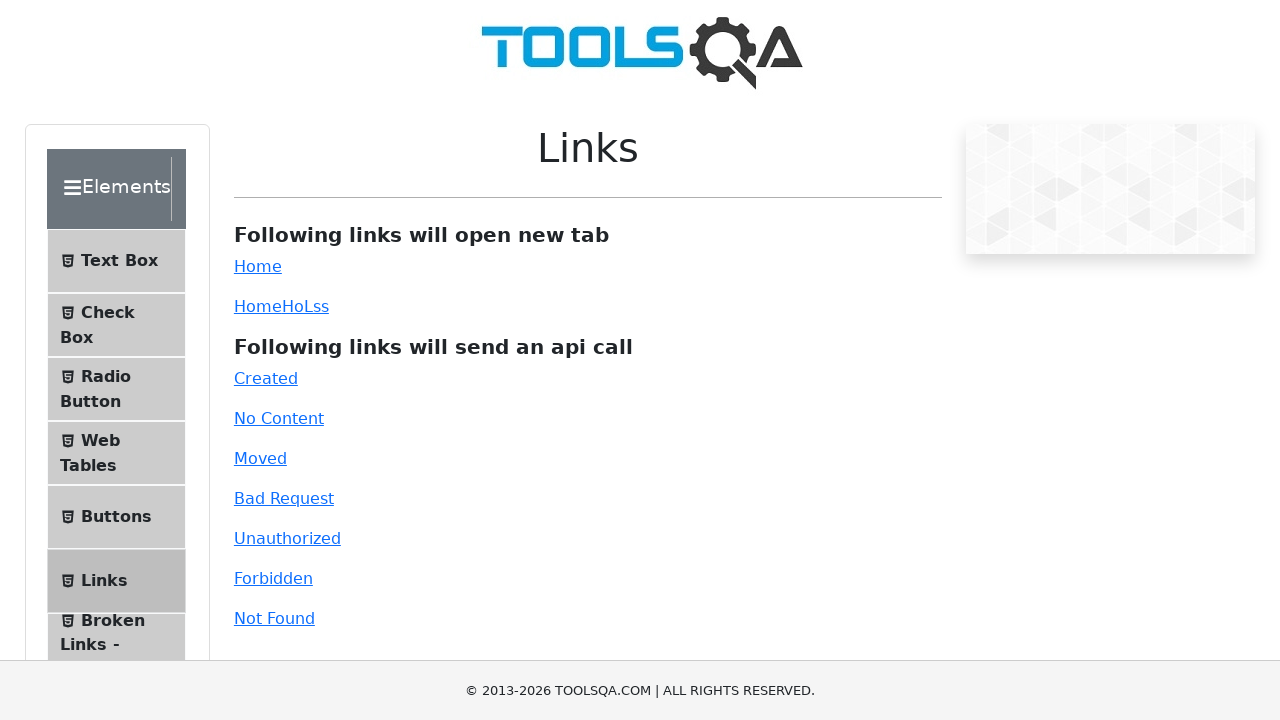

Clicked the Home link at (258, 266) on #simpleLink
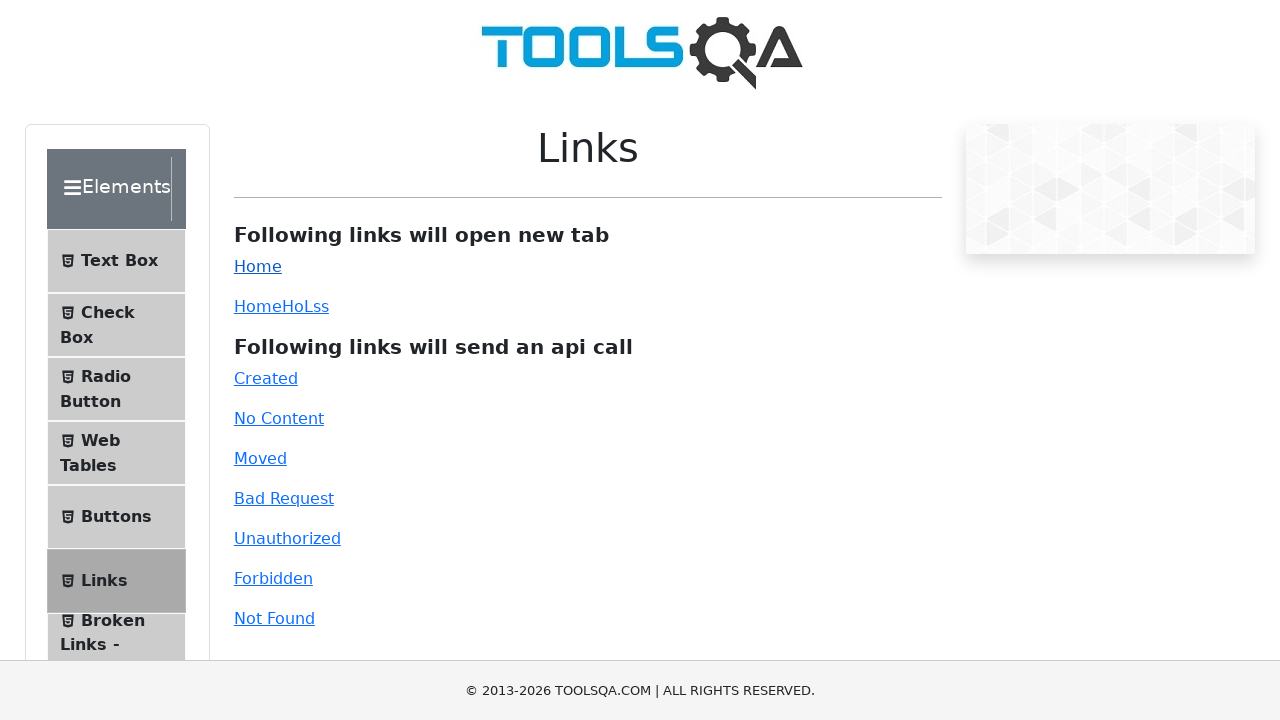

Clicked the Created link at (266, 378) on #created
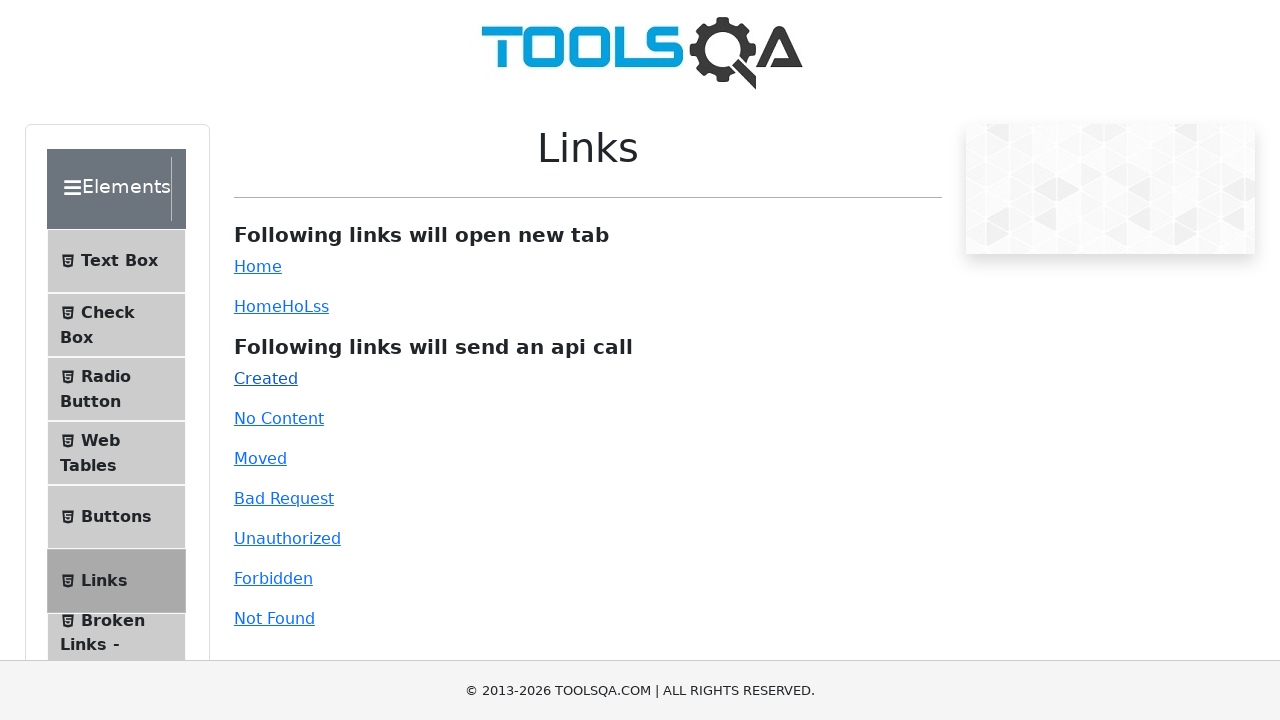

Waited for link response to appear
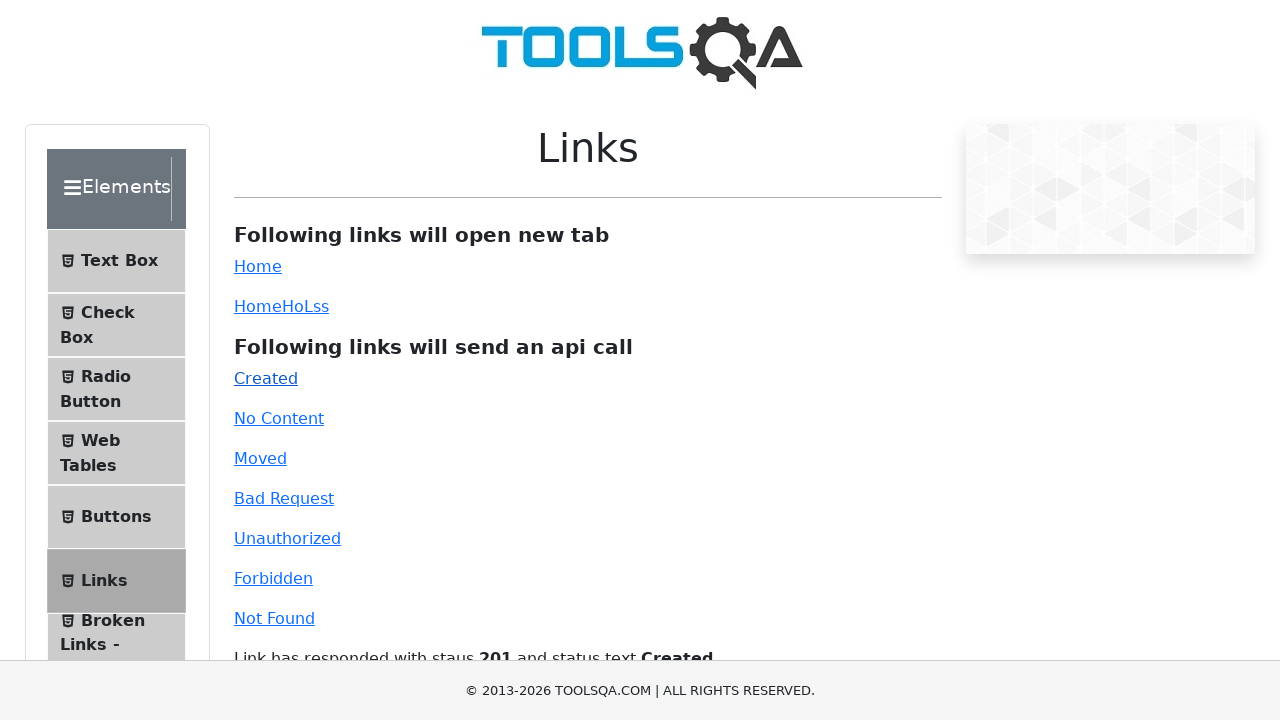

Clicked the No Content link at (279, 418) on #no-content
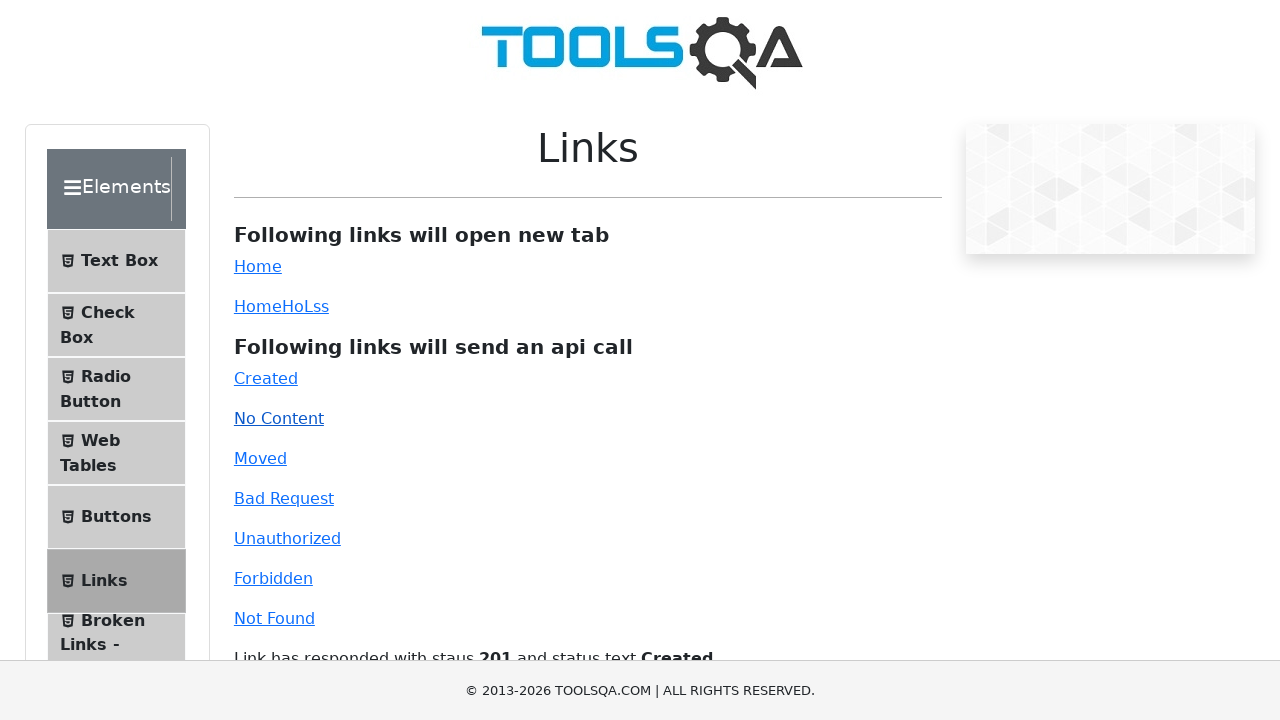

Clicked the Moved link at (260, 458) on #moved
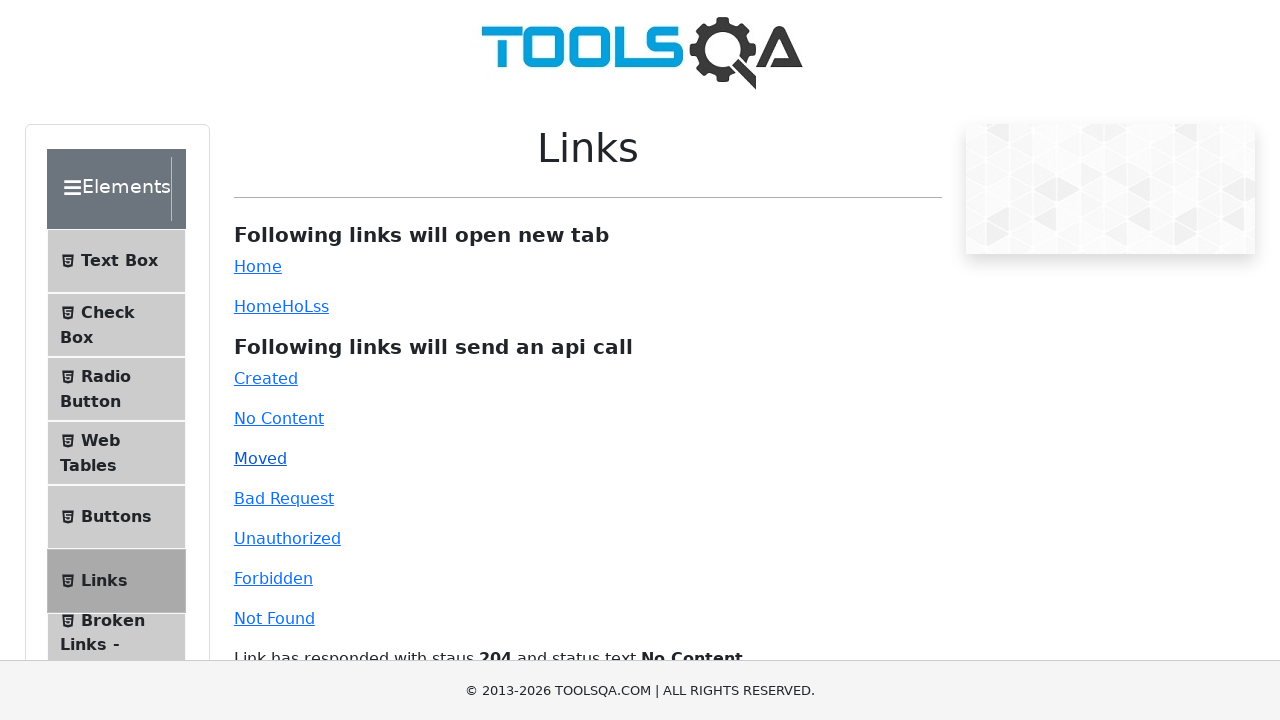

Clicked the Bad Request link at (284, 498) on #bad-request
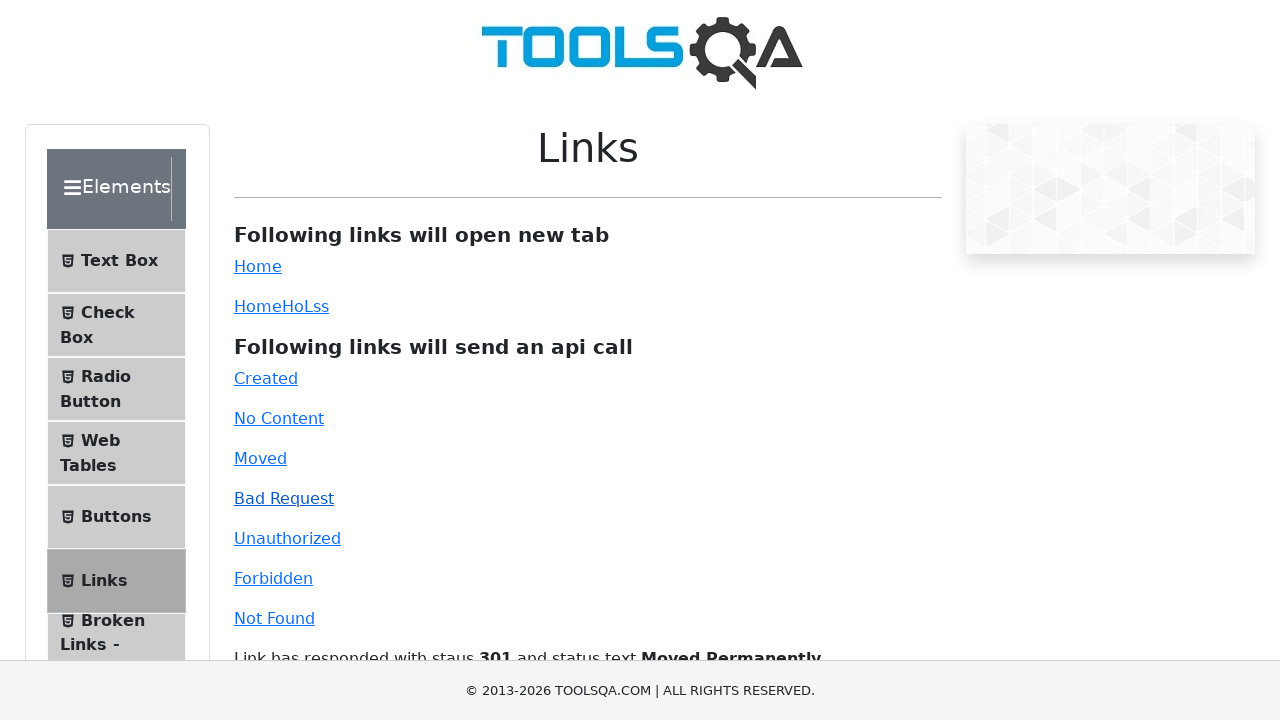

Clicked the Unauthorized link at (287, 538) on #unauthorized
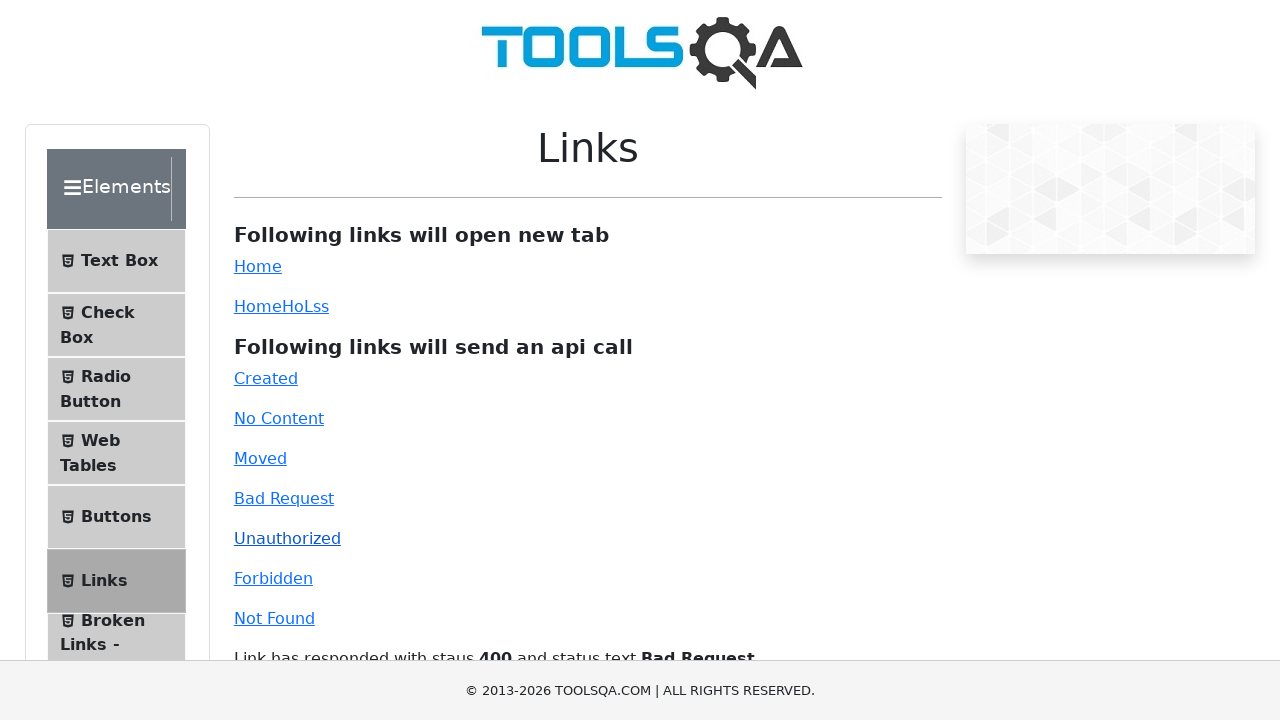

Clicked the Forbidden link at (273, 578) on #forbidden
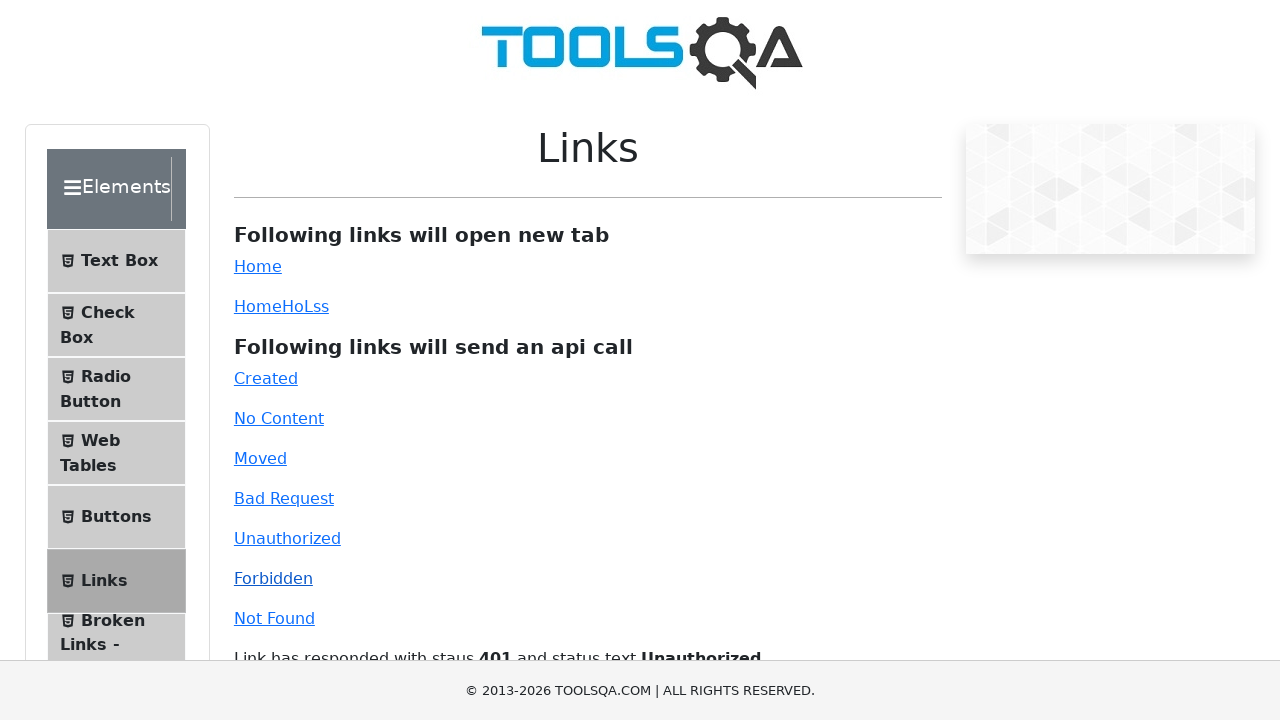

Clicked the Invalid URL link at (274, 618) on #invalid-url
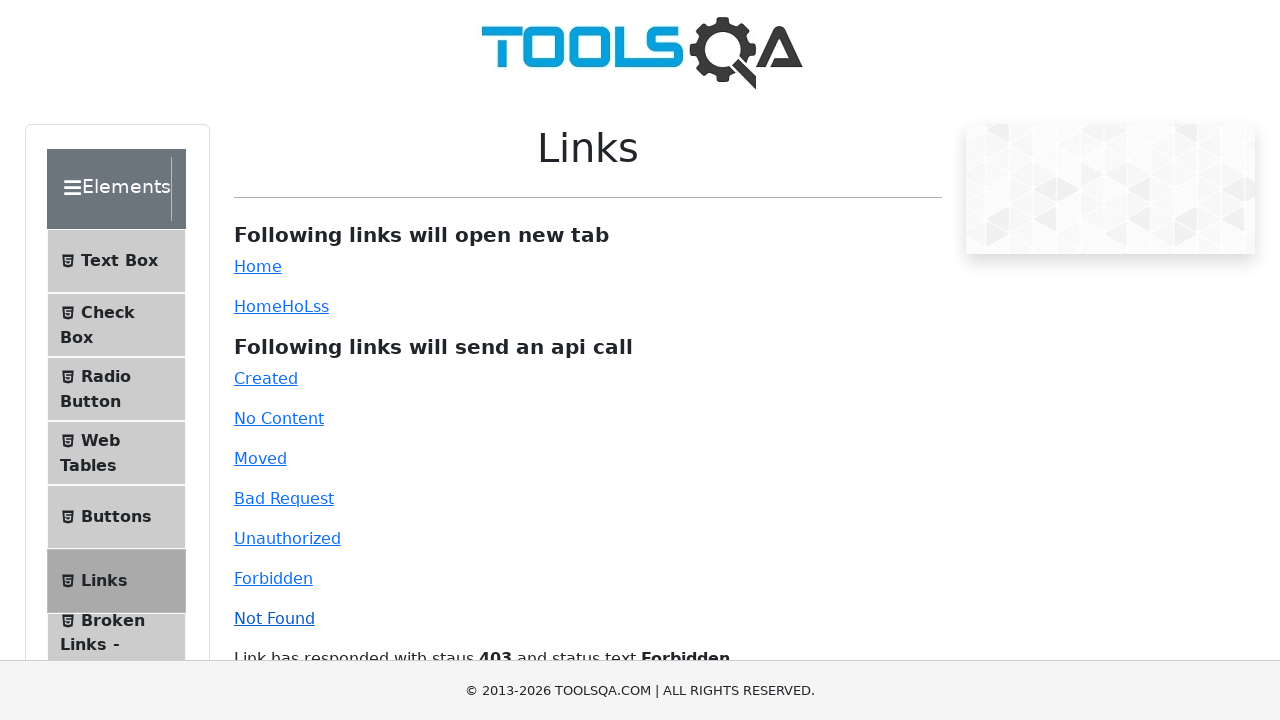

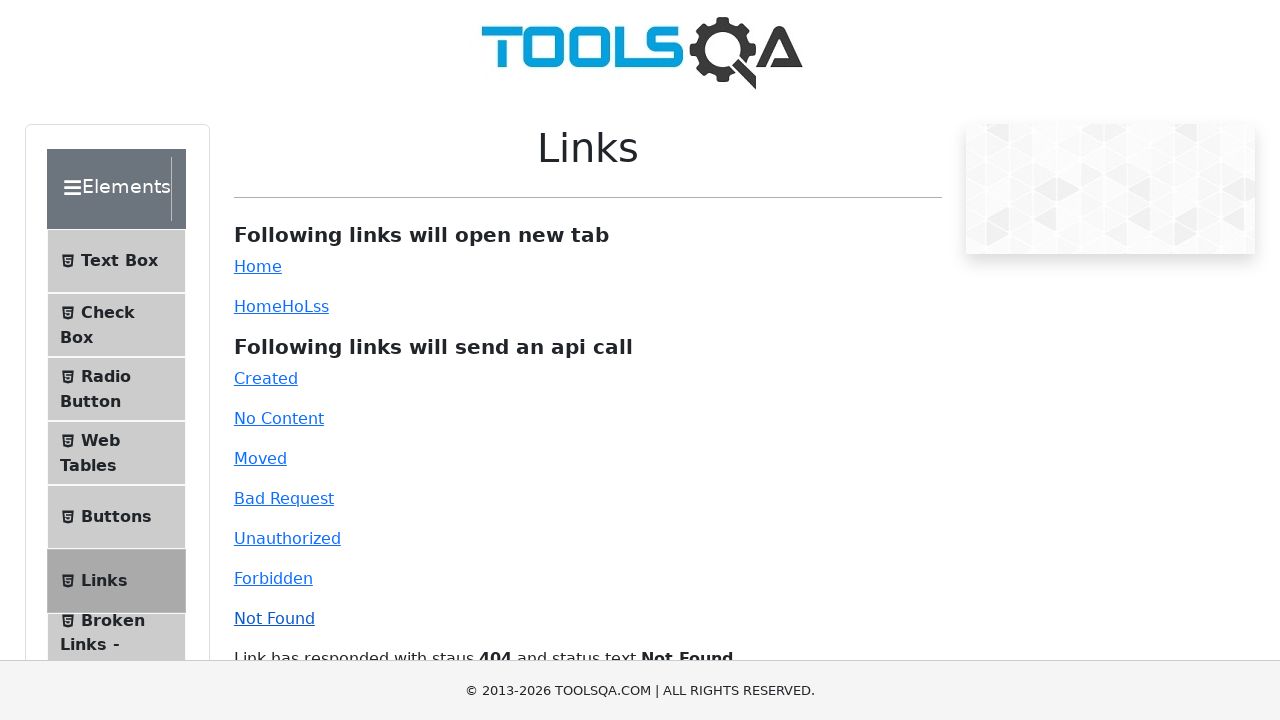